Navigates to Greenstech website and clicks on model resume section to access resume training content

Starting URL: http://greenstech.in/selenium-course-content.html

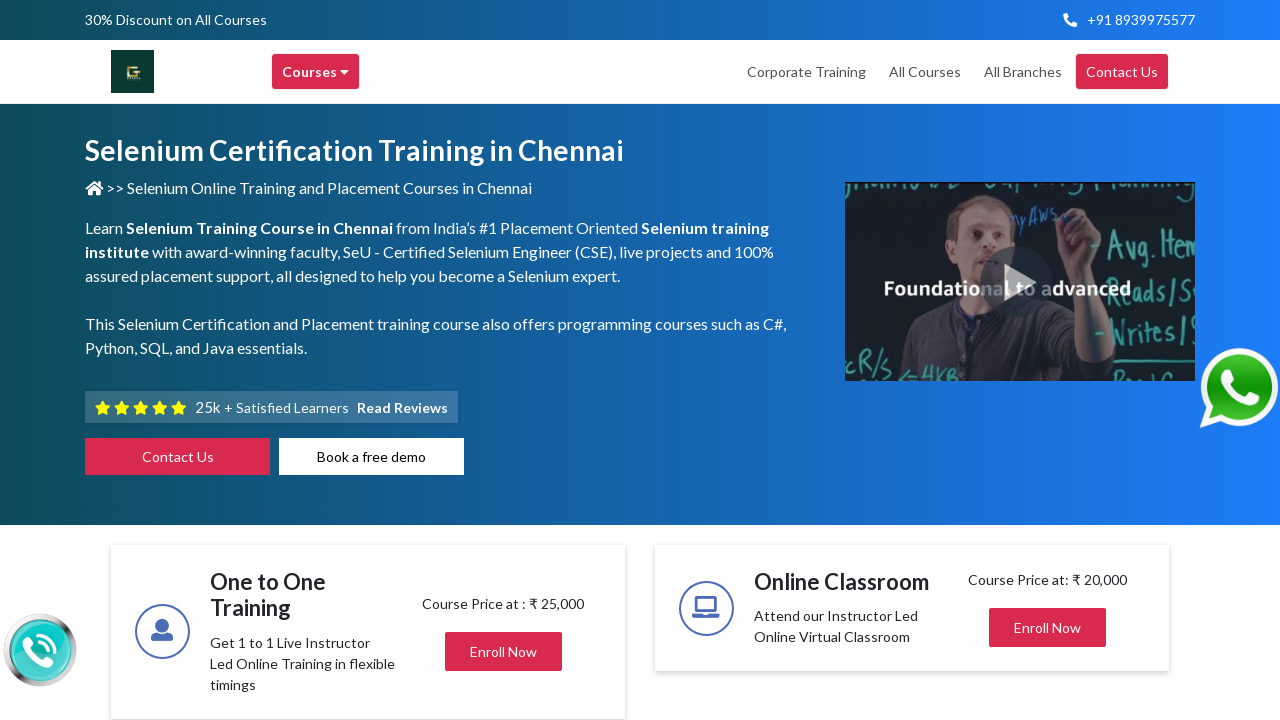

Clicked on Model Resume section heading at (1007, 361) on (//h2[@class='mb-0'])[2]
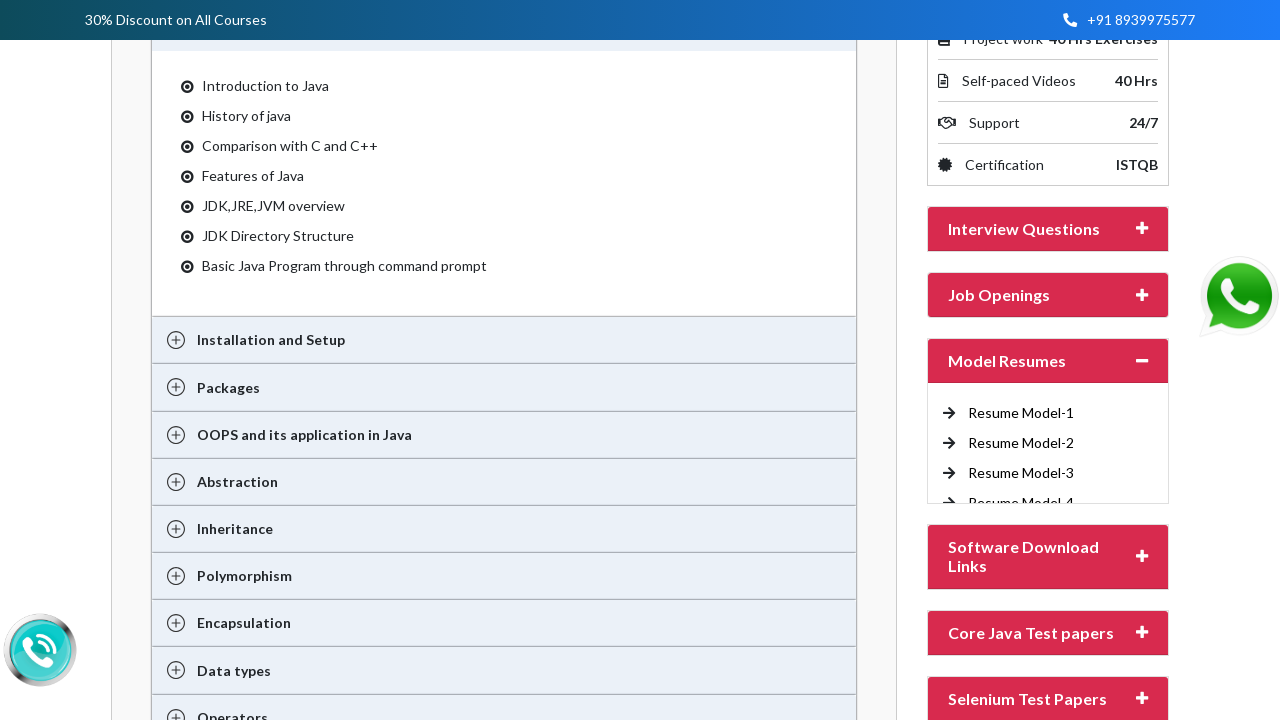

Clicked on Model Resume training link to access resume training content at (1021, 413) on (//a[@title='Model Resume training in chennai'])[1]
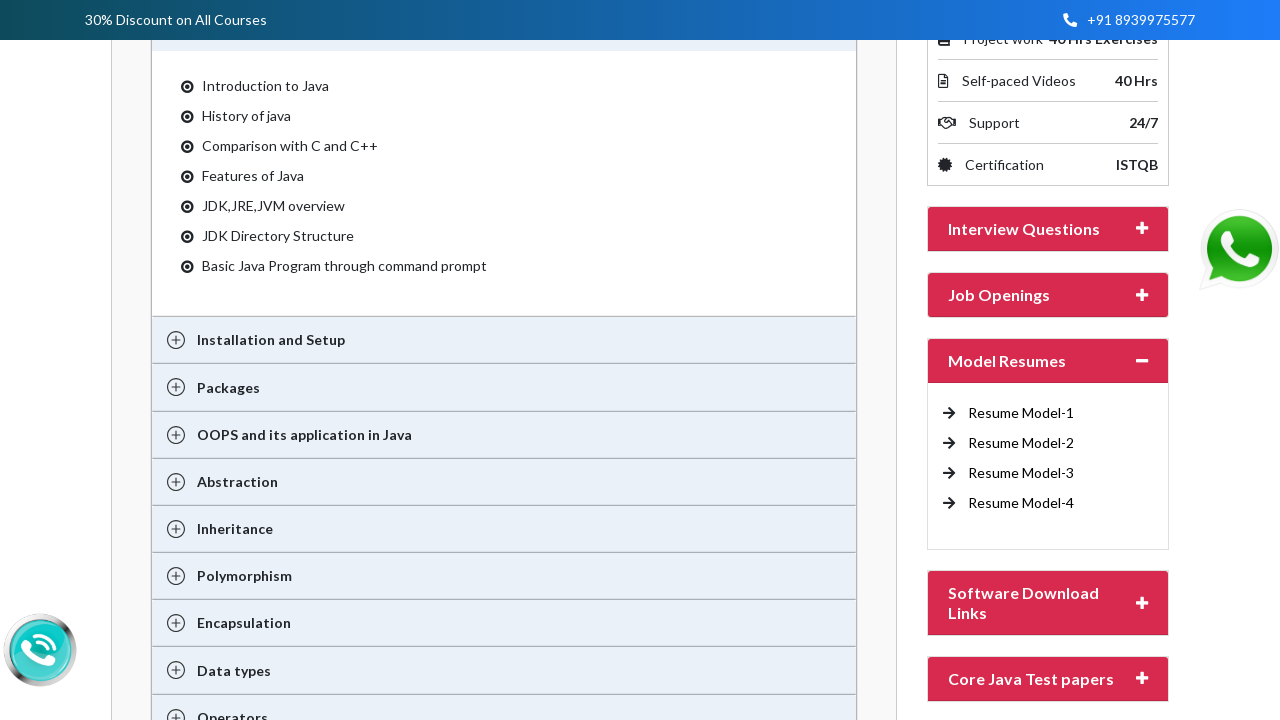

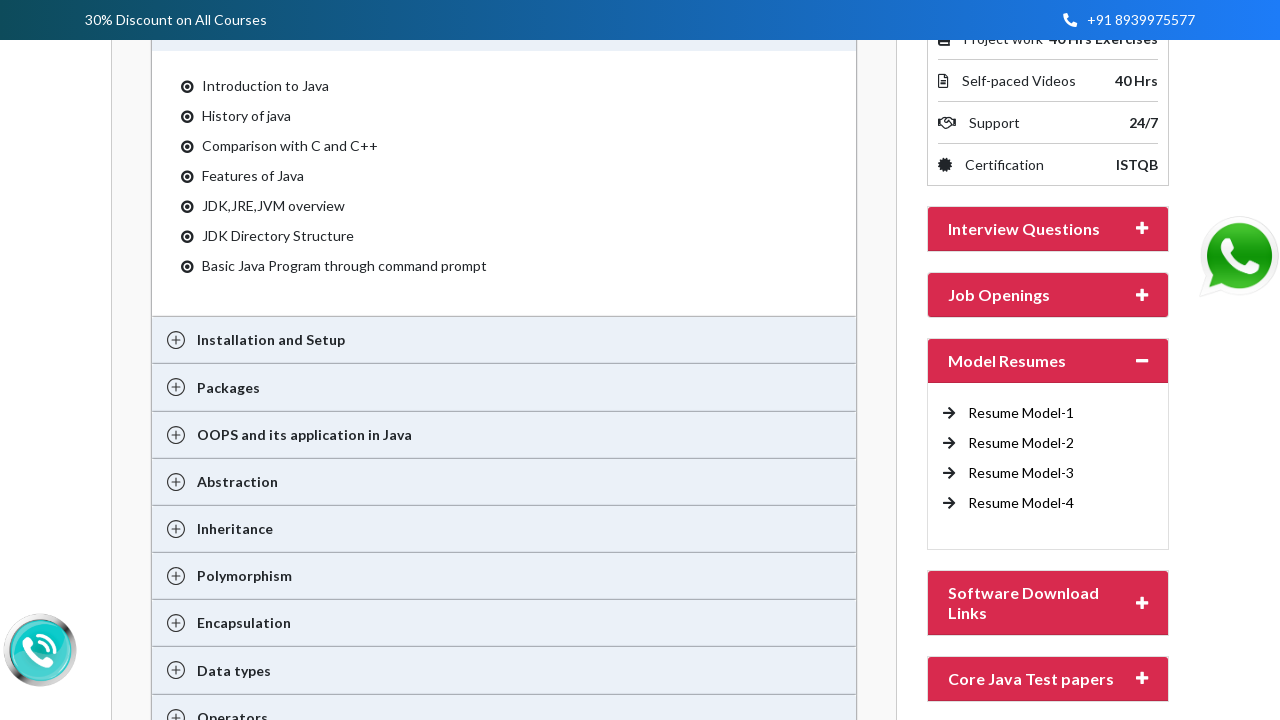